Tests dropdown selection functionality by selecting options using different methods (visible text, index, and value) and verifying the selections

Starting URL: https://v1.training-support.net/selenium/selects

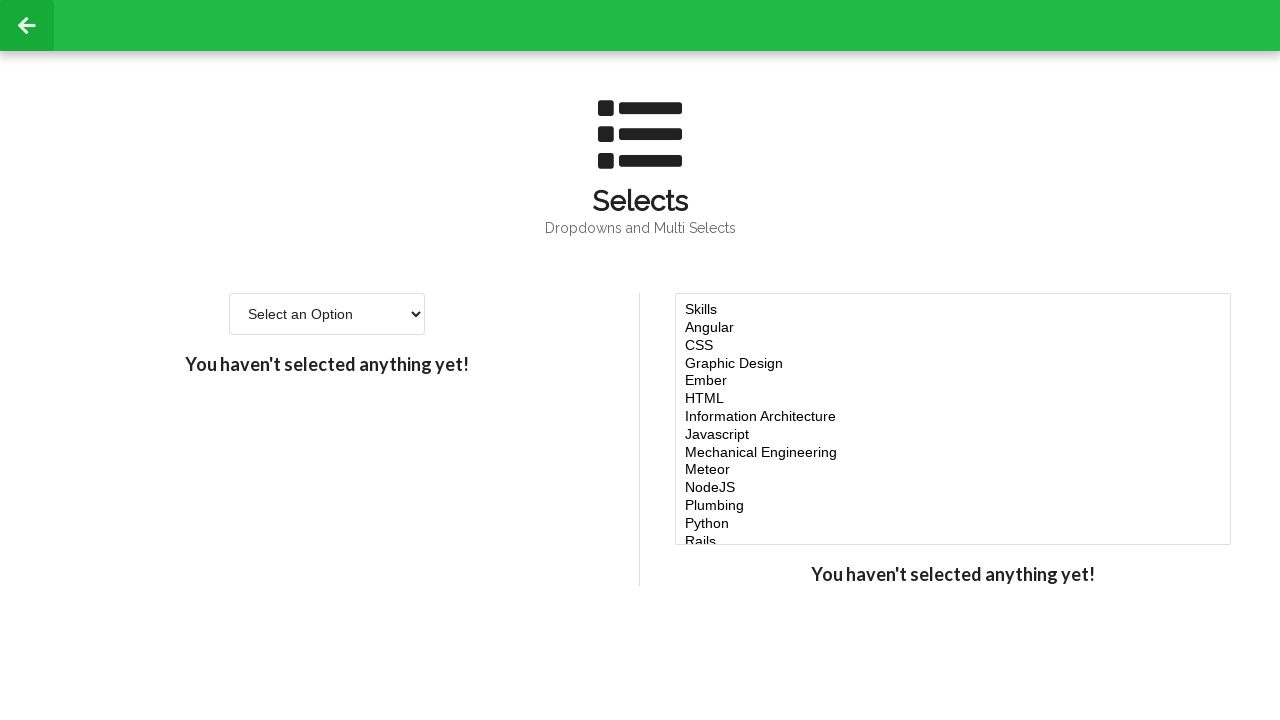

Located the single-select dropdown element
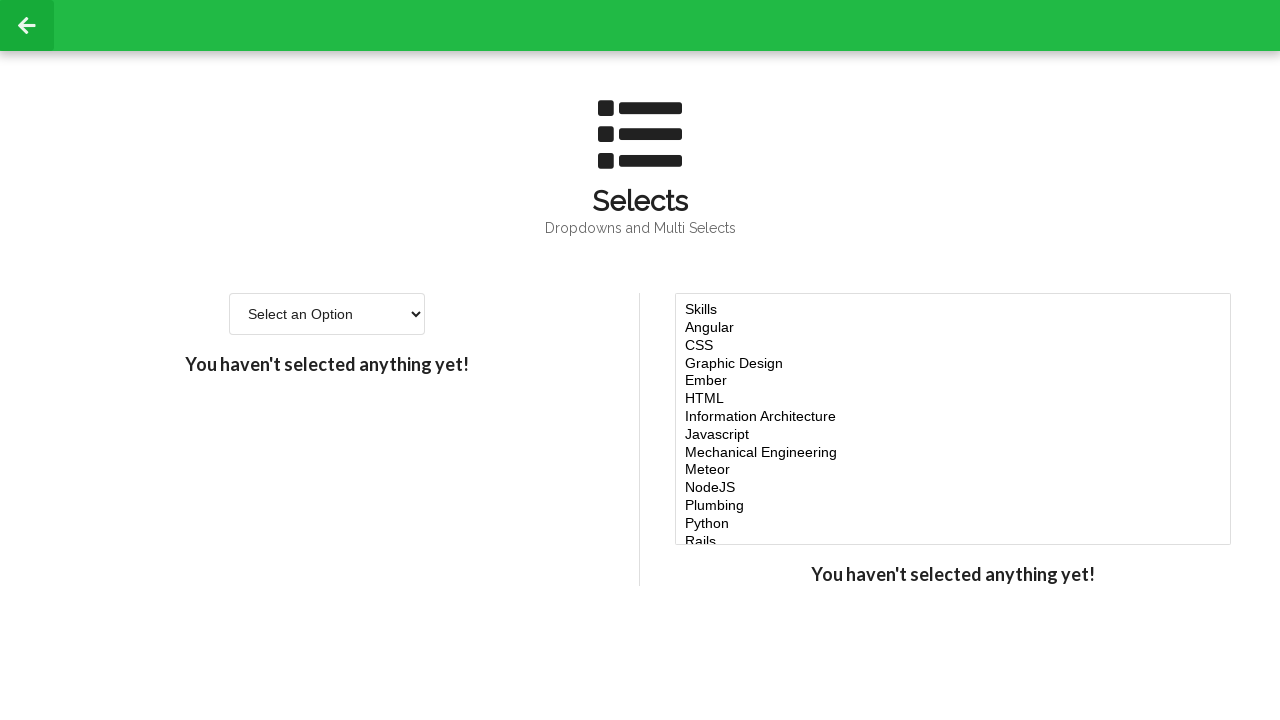

Selected 'Option 2' by visible text label on #single-select
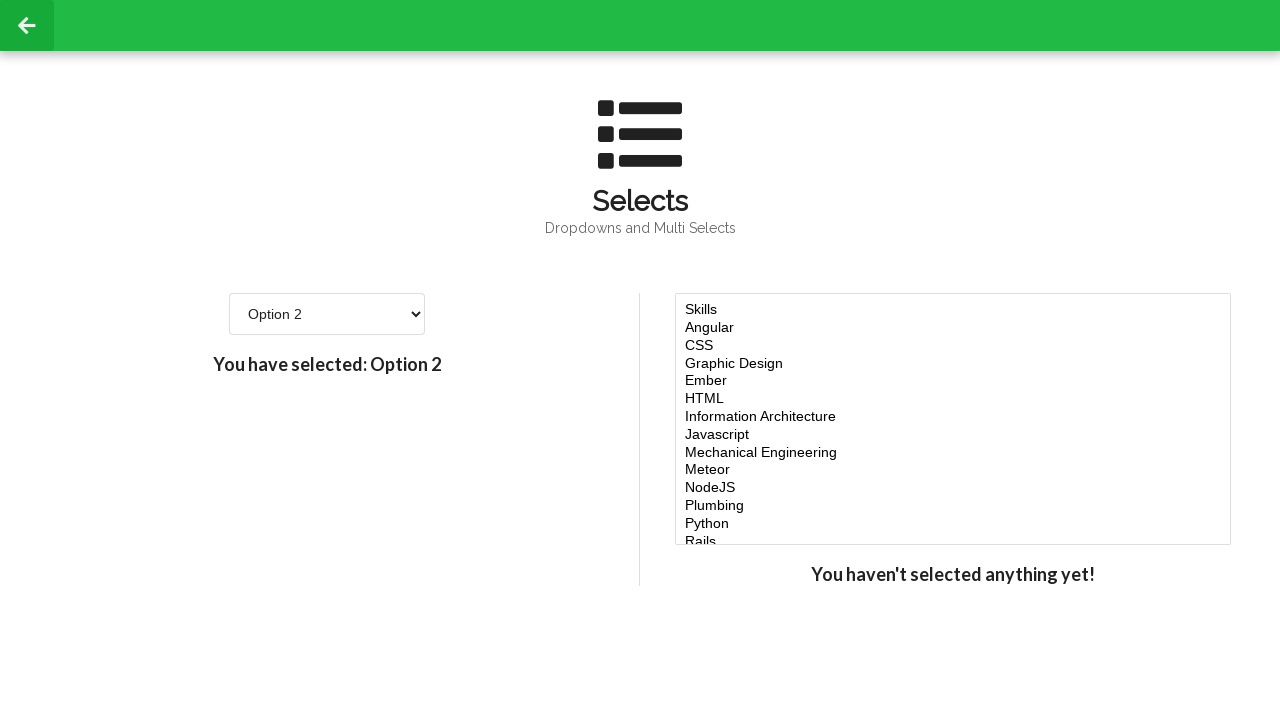

Retrieved selected option text content
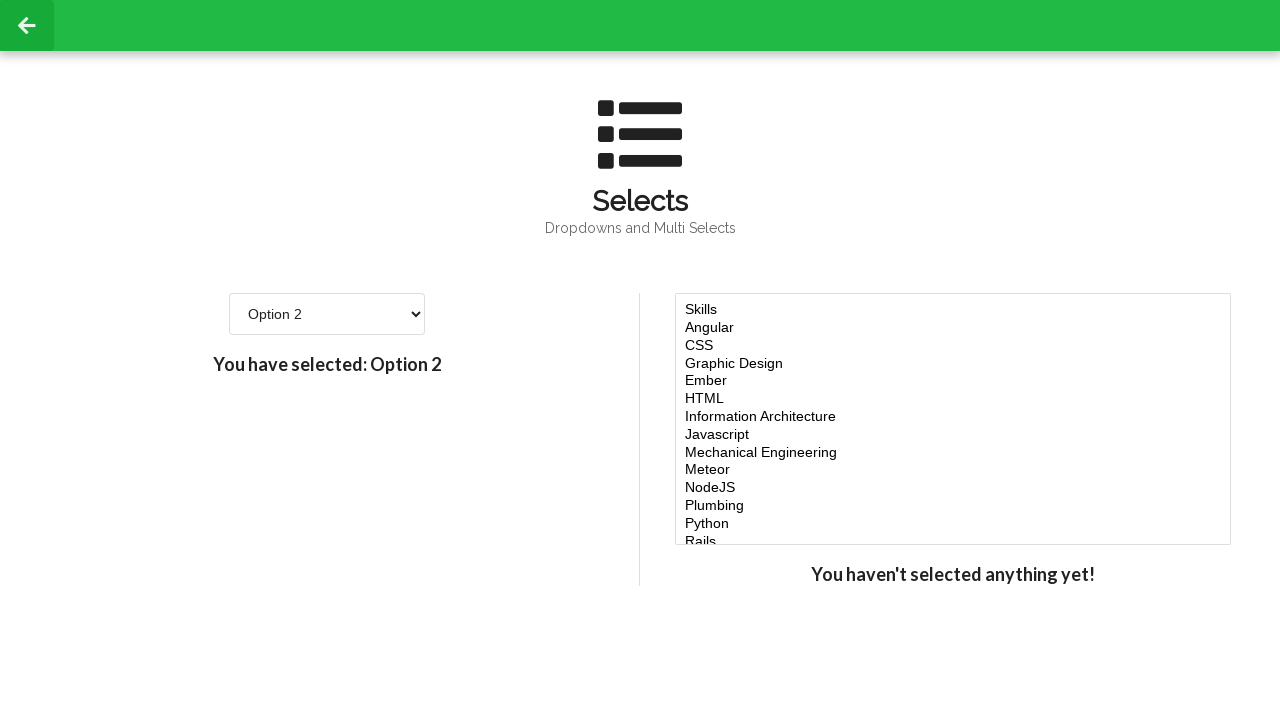

Selected option at index 3 on #single-select
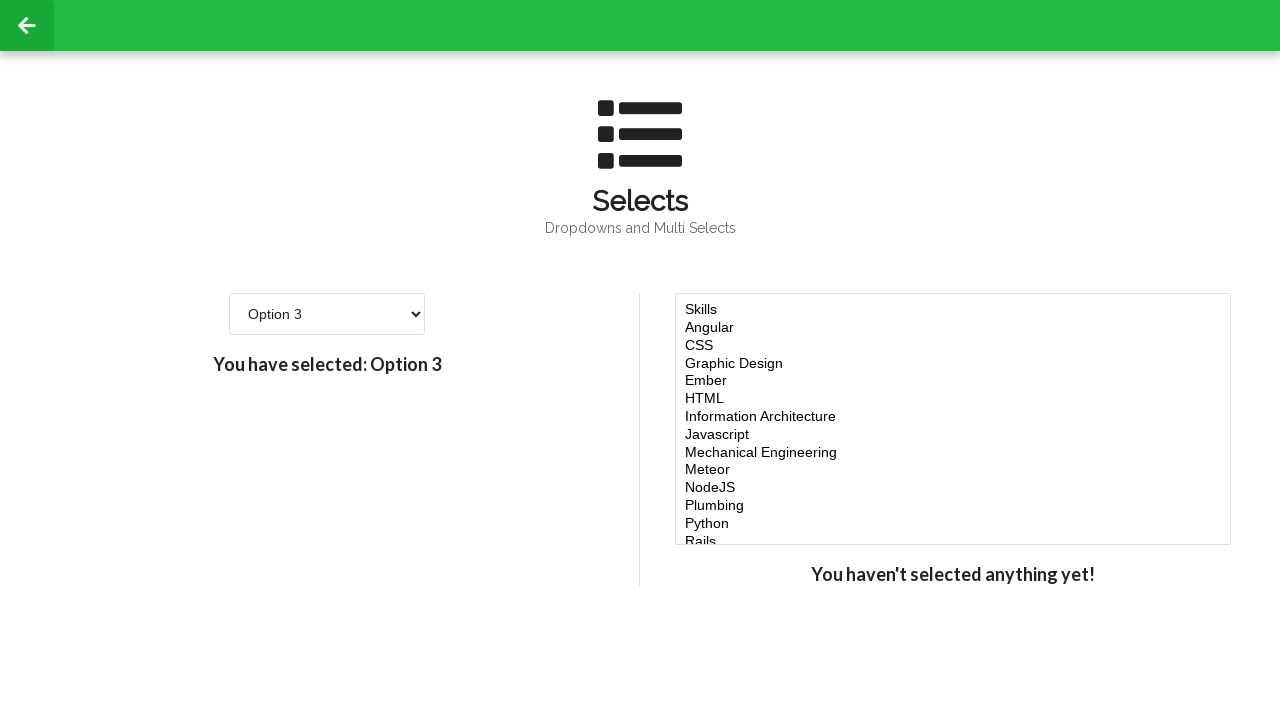

Retrieved selected option text content after index selection
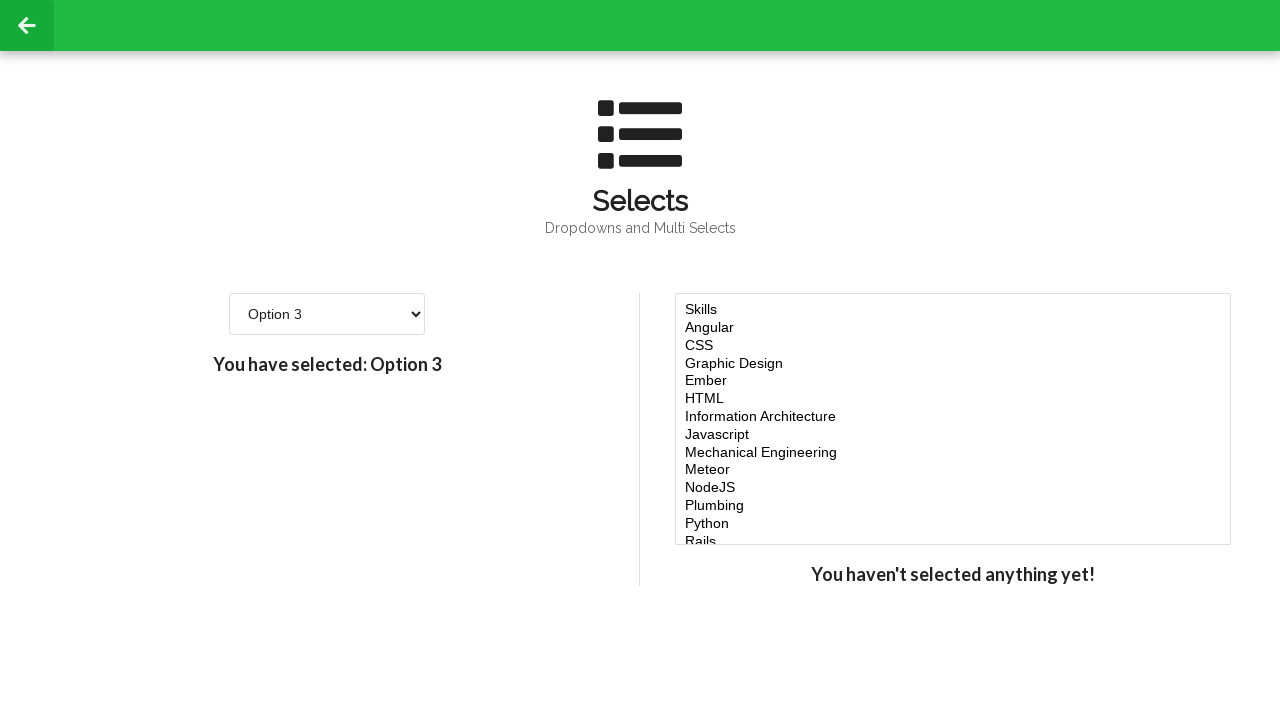

Selected option with value '4' on #single-select
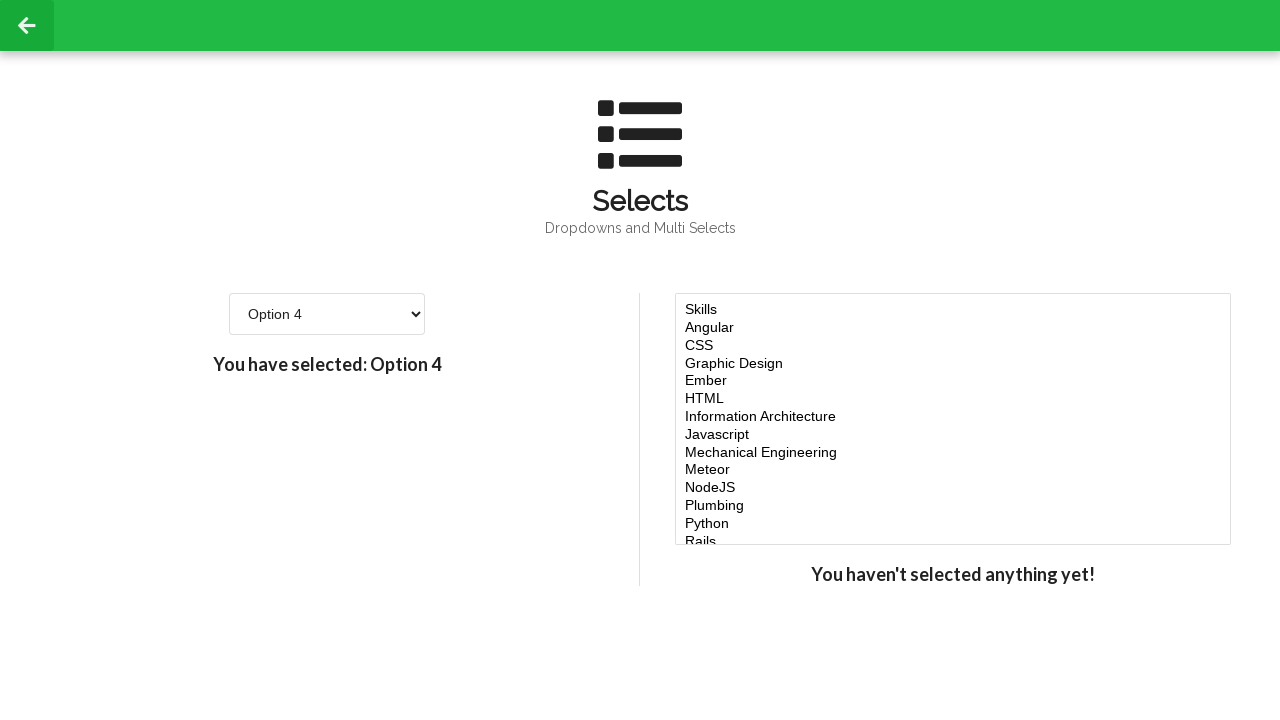

Retrieved selected option text content after value selection
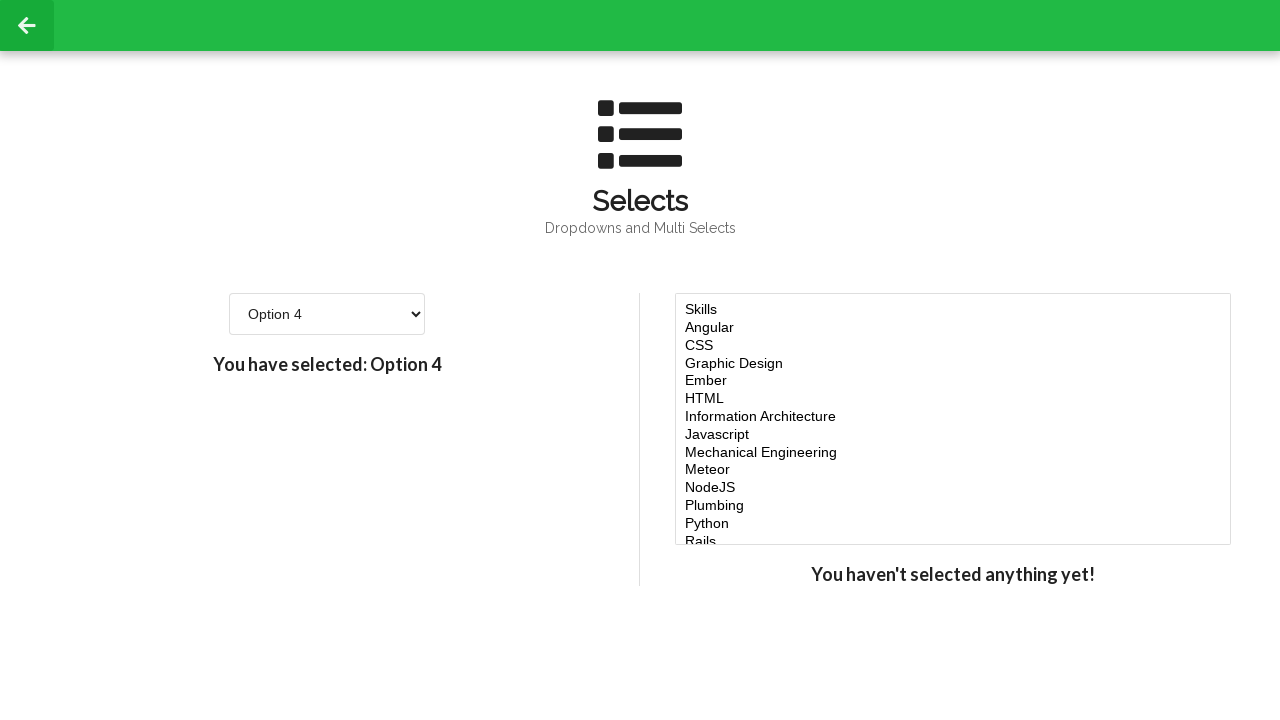

Retrieved all available options from dropdown
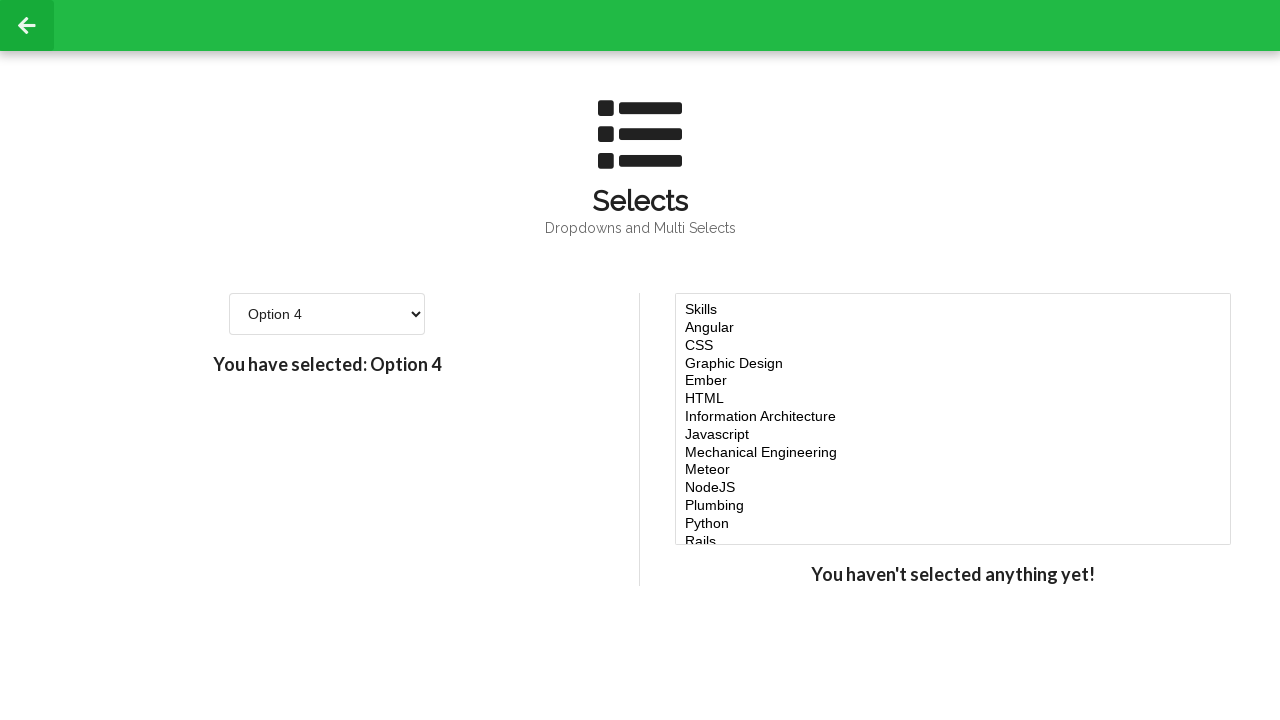

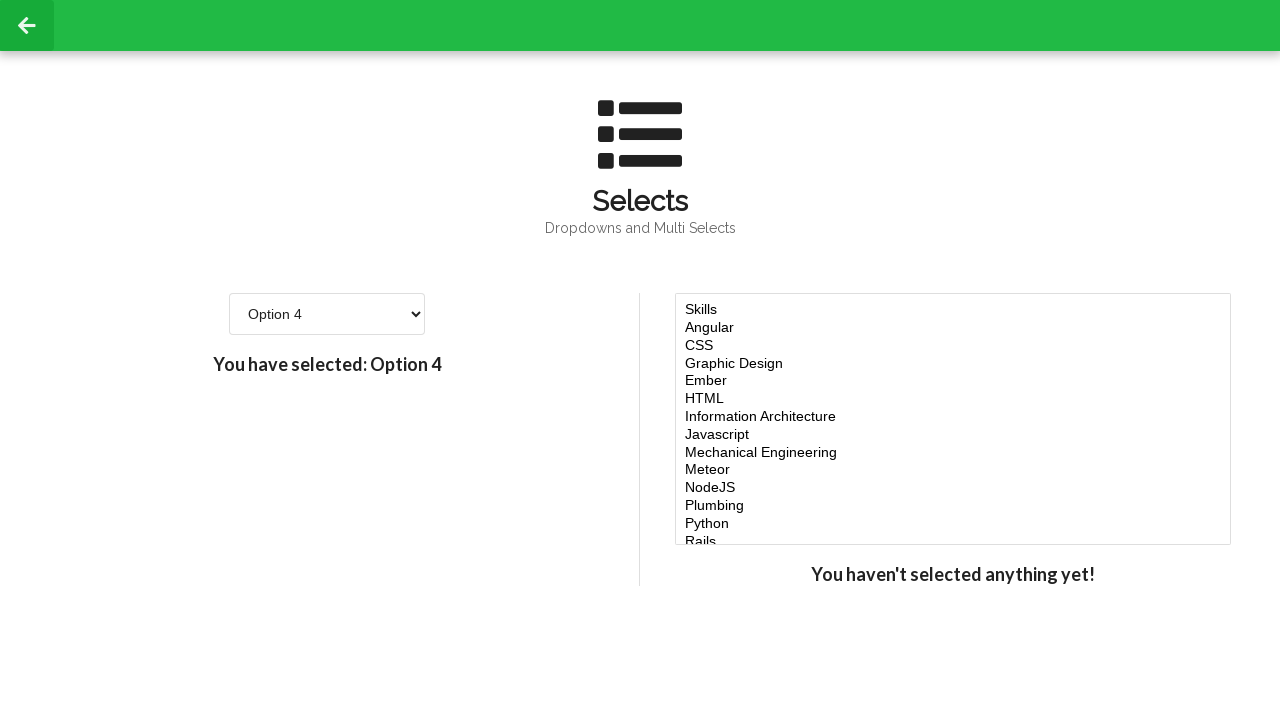